Tests JavaScript prompt alert handling by navigating to W3Schools TryIt editor, switching to the iframe, clicking a button to trigger a prompt alert, entering a name, and accepting the alert

Starting URL: https://www.w3schools.com/js/tryit.asp?filename=tryjs_prompt

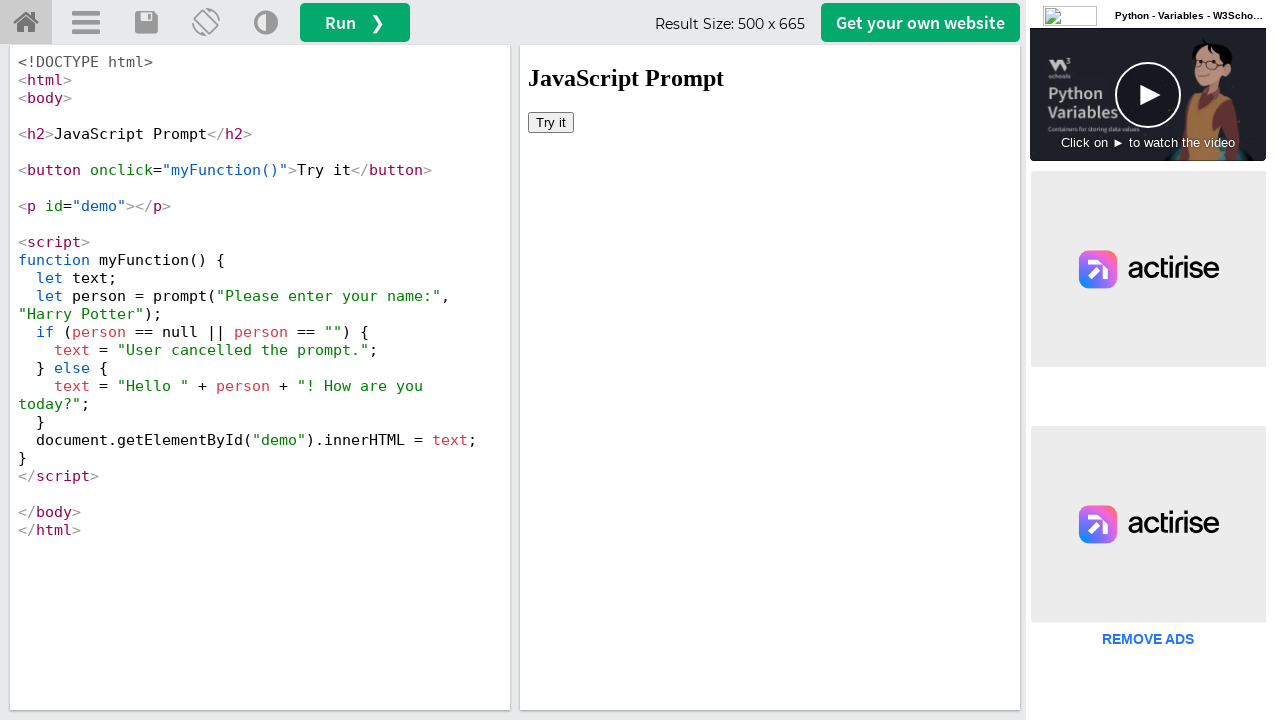

Located iframe with ID 'iframeResult'
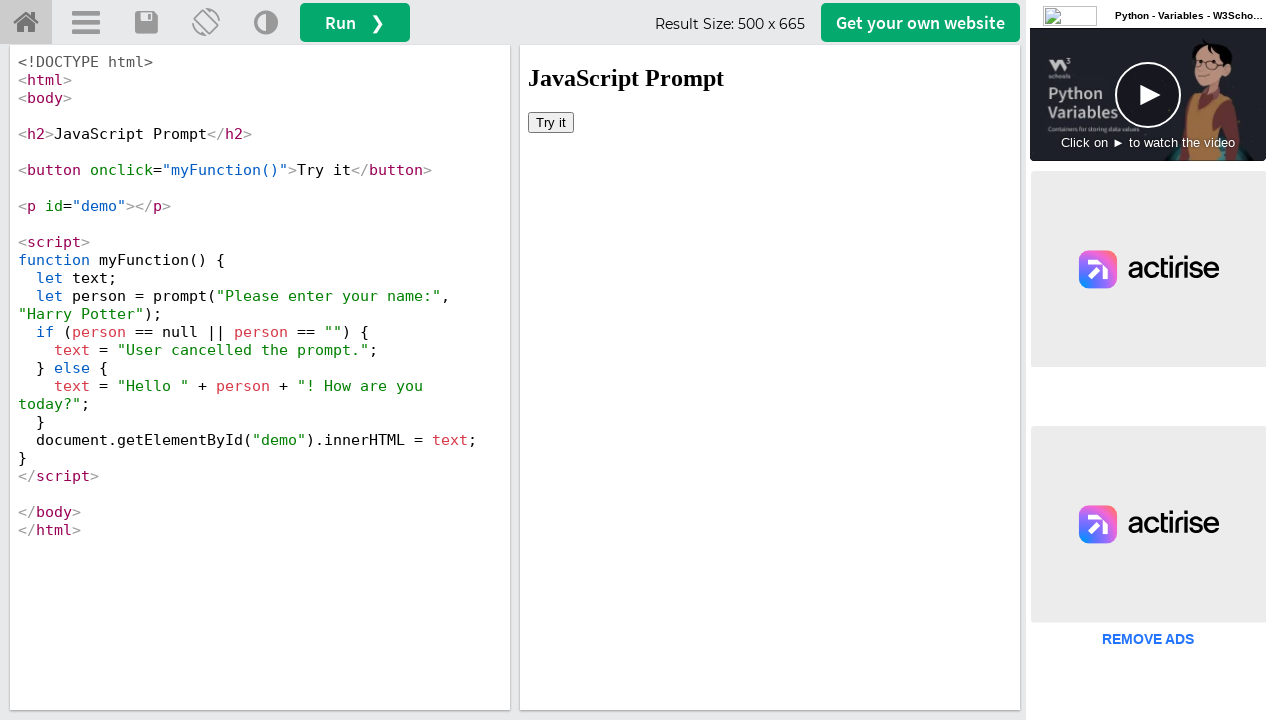

Registered dialog handler to accept prompts with 'John Smith'
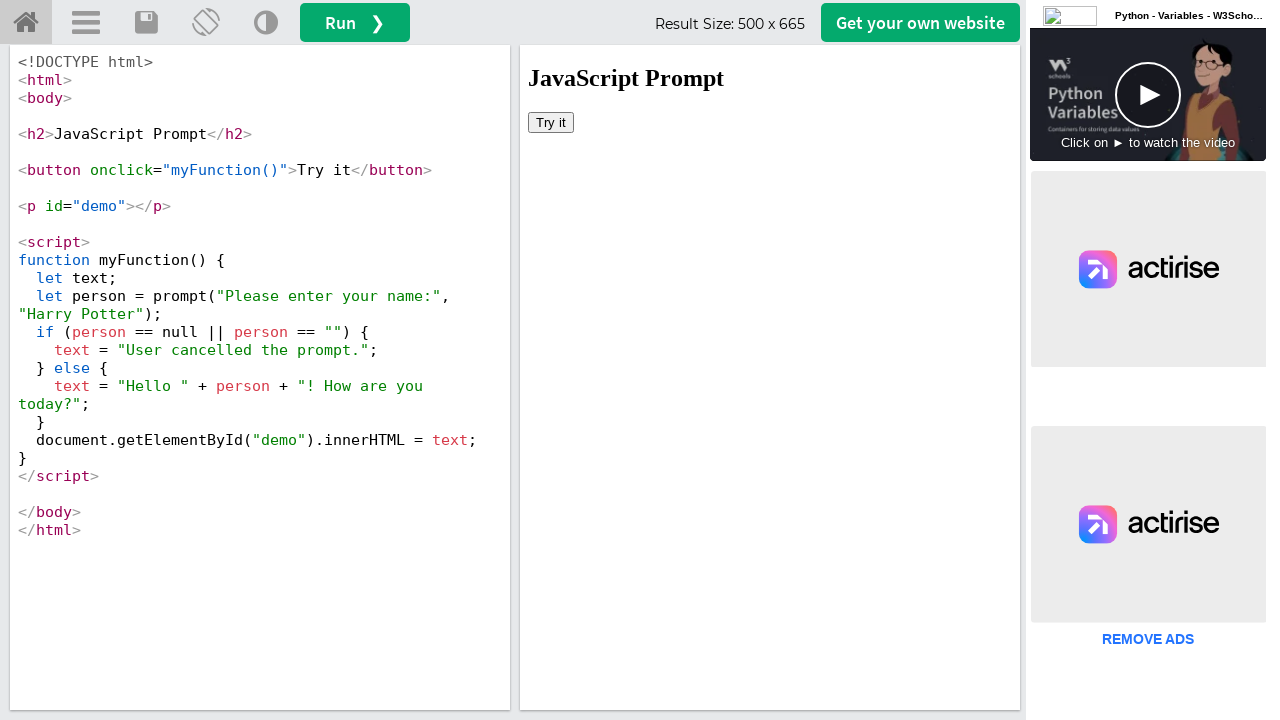

Clicked button inside iframe to trigger prompt alert at (551, 122) on #iframeResult >> internal:control=enter-frame >> xpath=//html/body/button
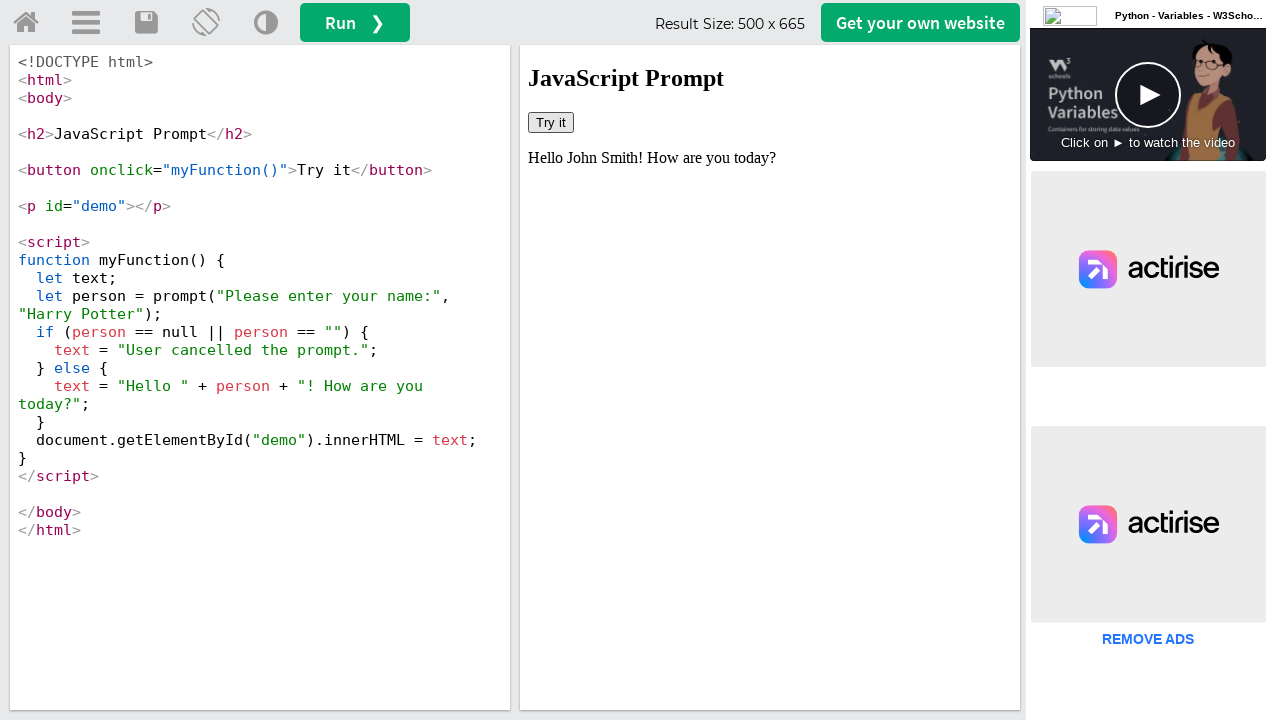

Waited 1 second for dialog interaction to complete
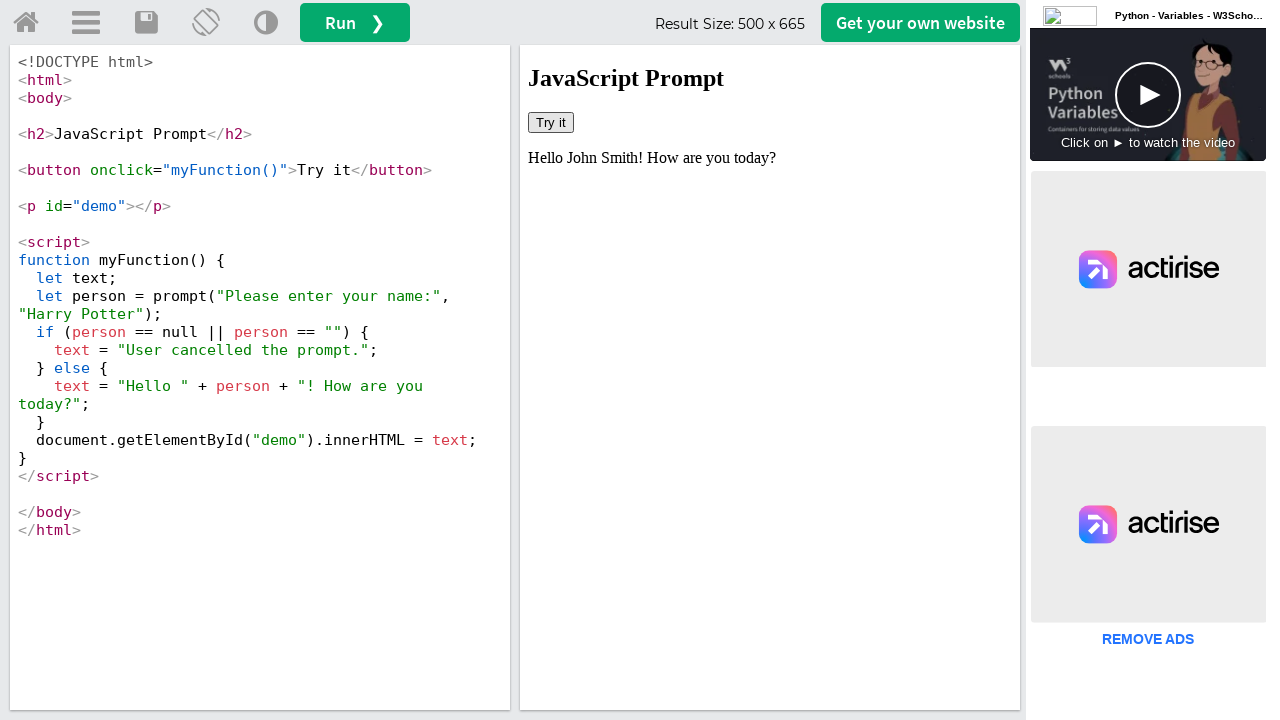

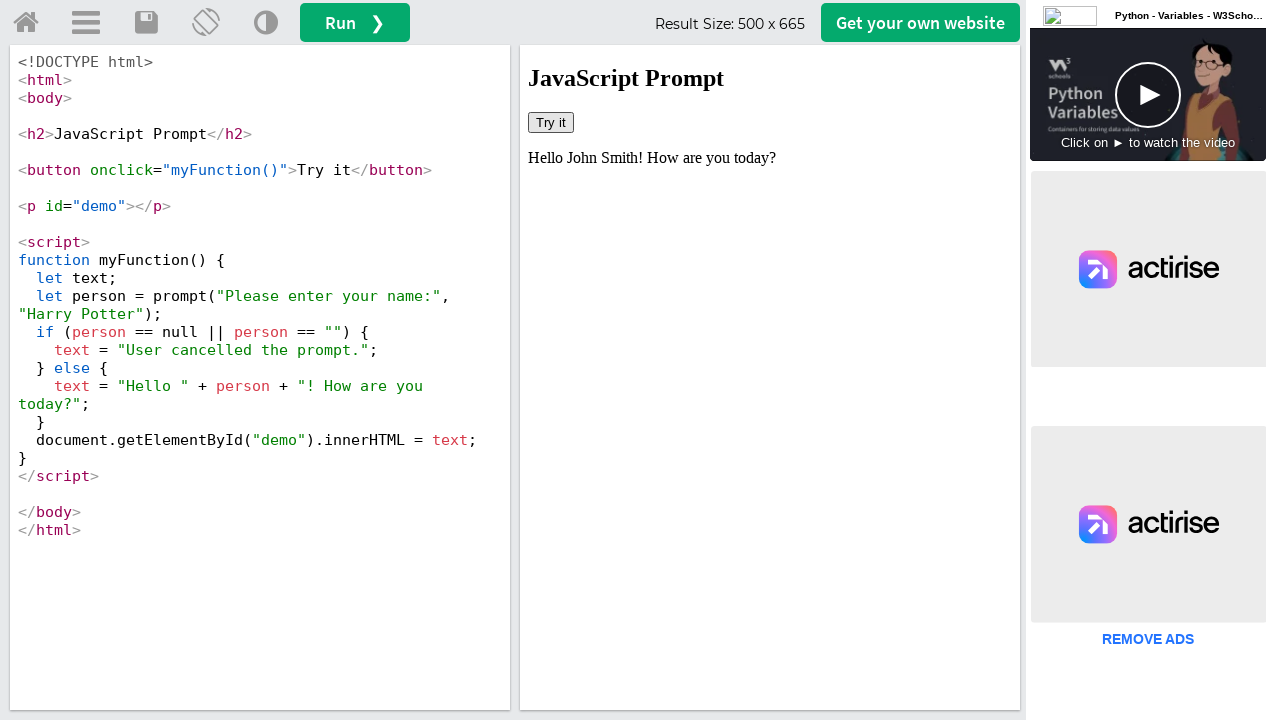